Tests search functionality with "Gaming" search term

Starting URL: https://kodilla.com/pl/test/store

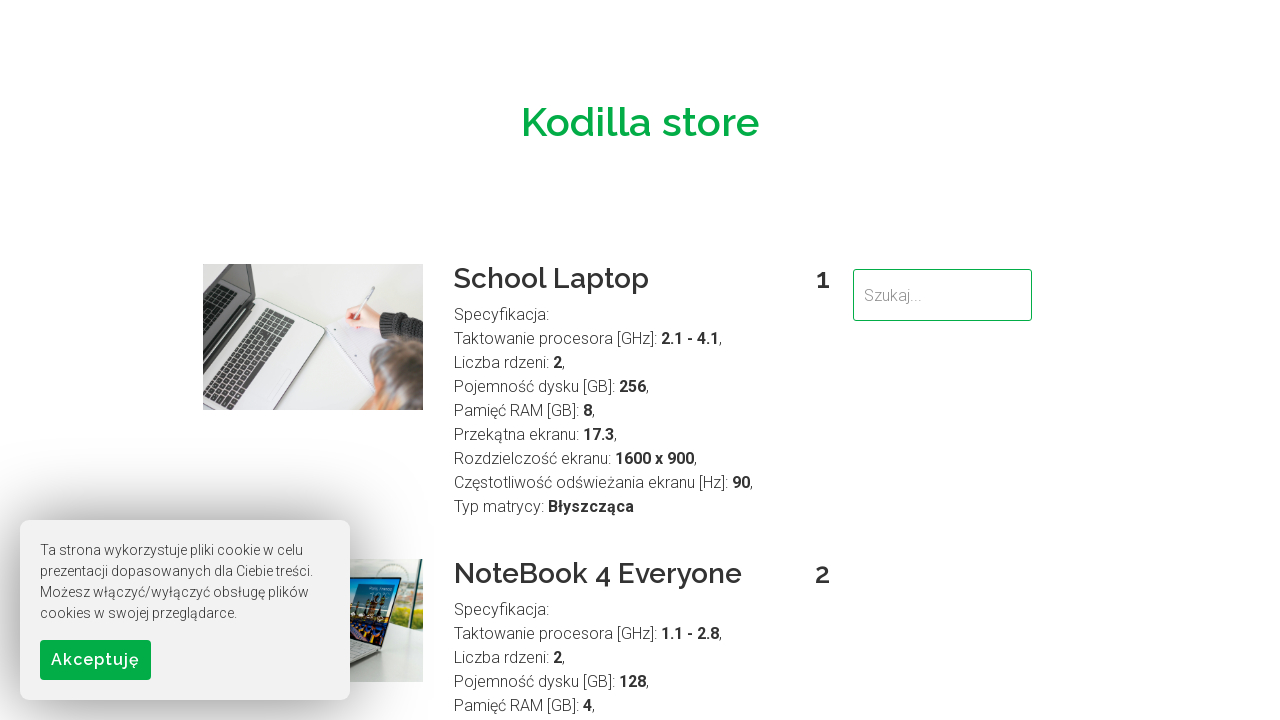

Filled search field with 'Gaming' search term on input[type='search'], input[name='search'], #search
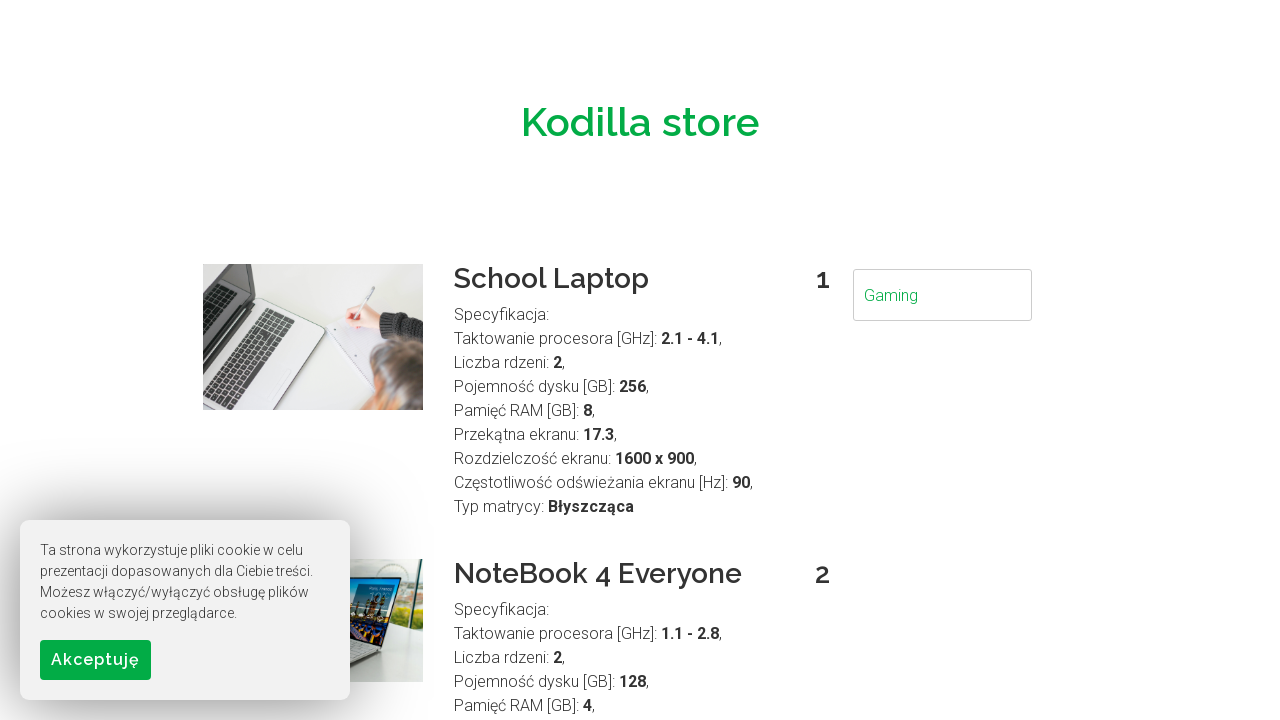

Pressed Enter to submit search for 'Gaming' on input[type='search'], input[name='search'], #search
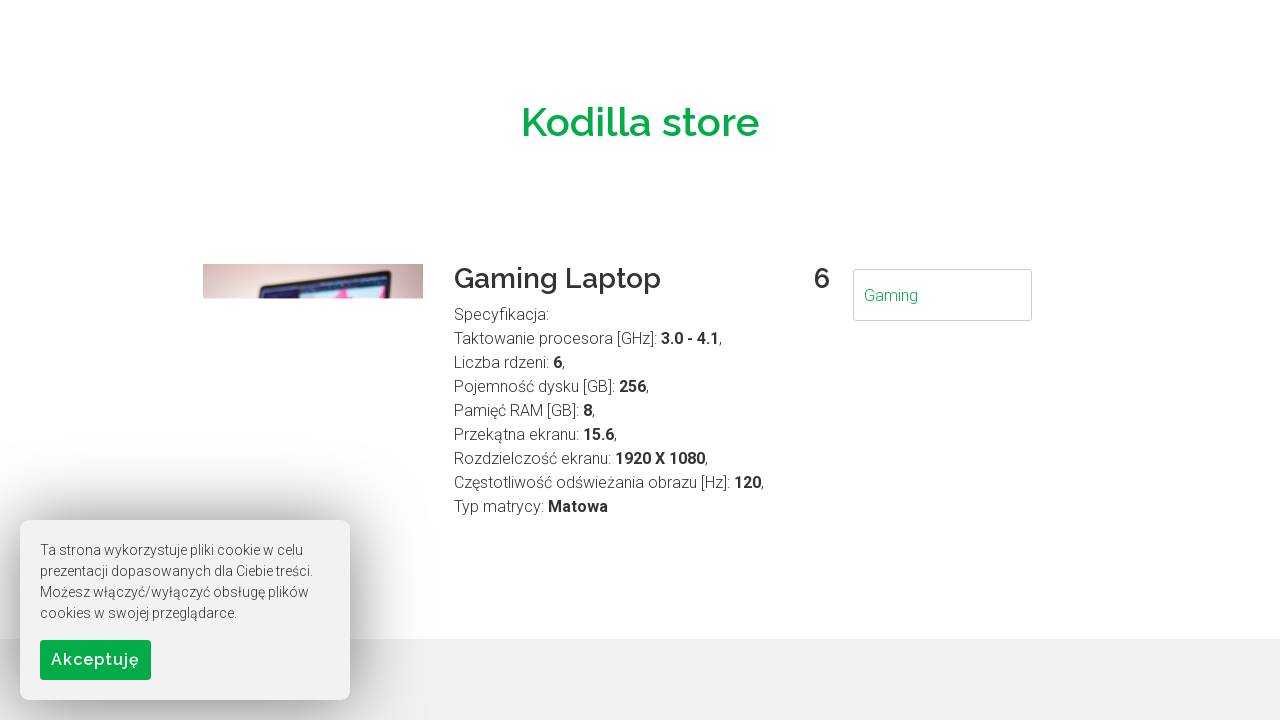

Waited for search results to load
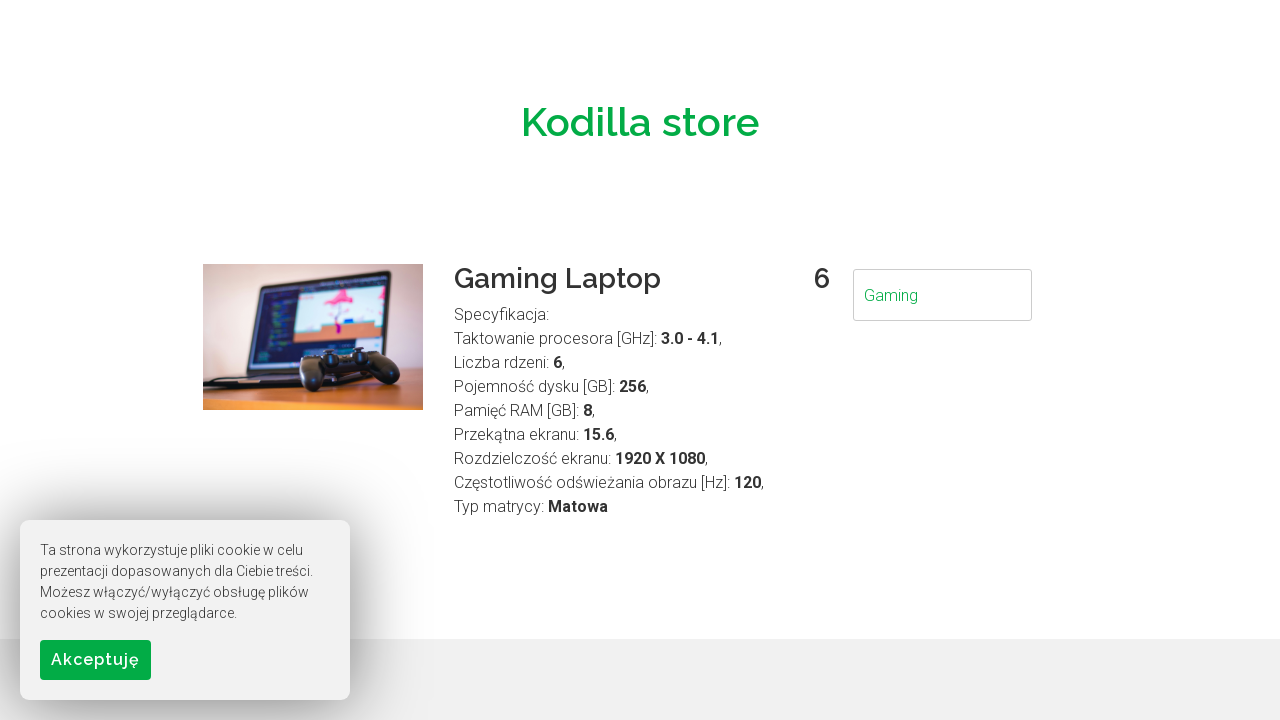

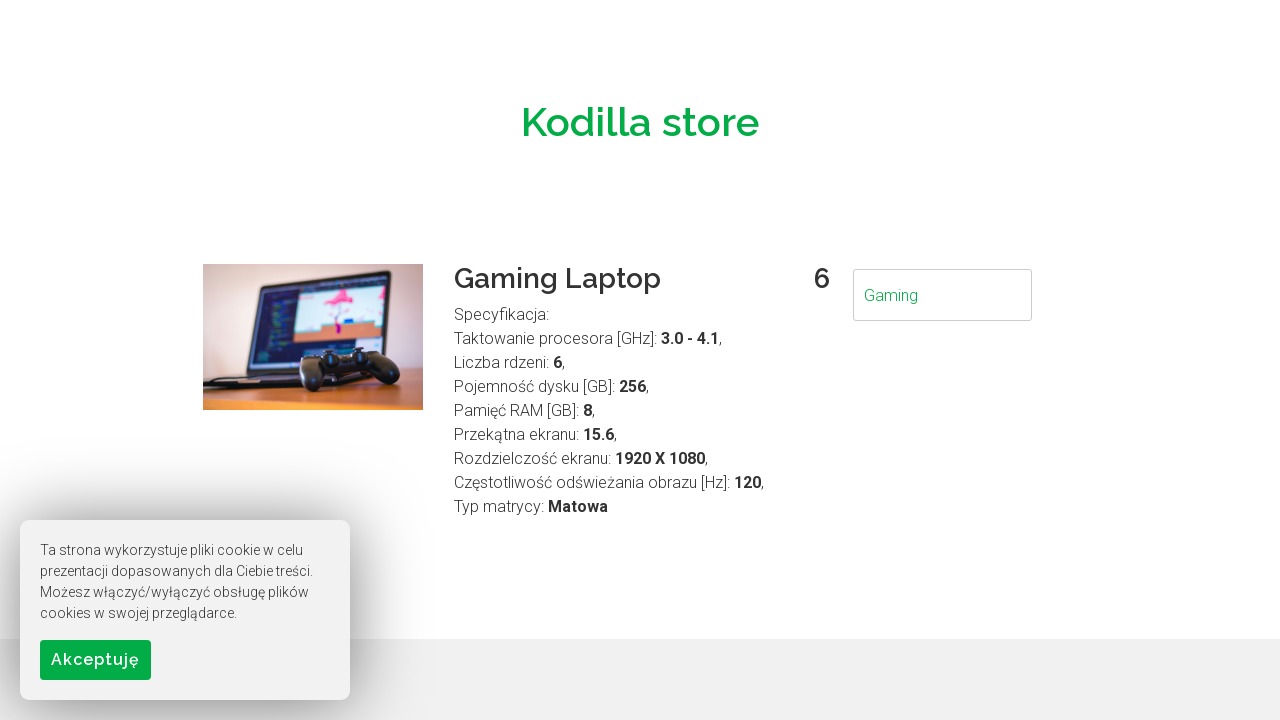